Navigates to OrangeHRM demo request page and interacts with the country dropdown by selecting a value from it

Starting URL: https://www.orangehrm.com/hris-hr-software-demo/

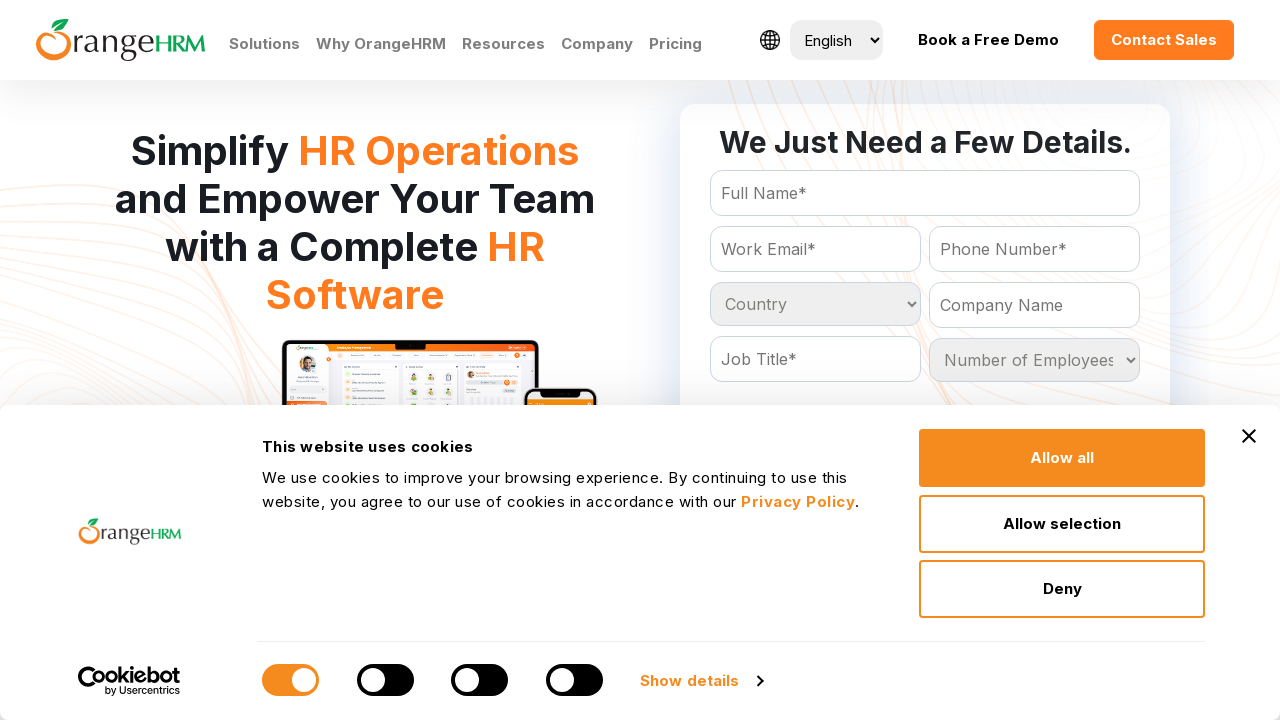

Country dropdown selector became visible
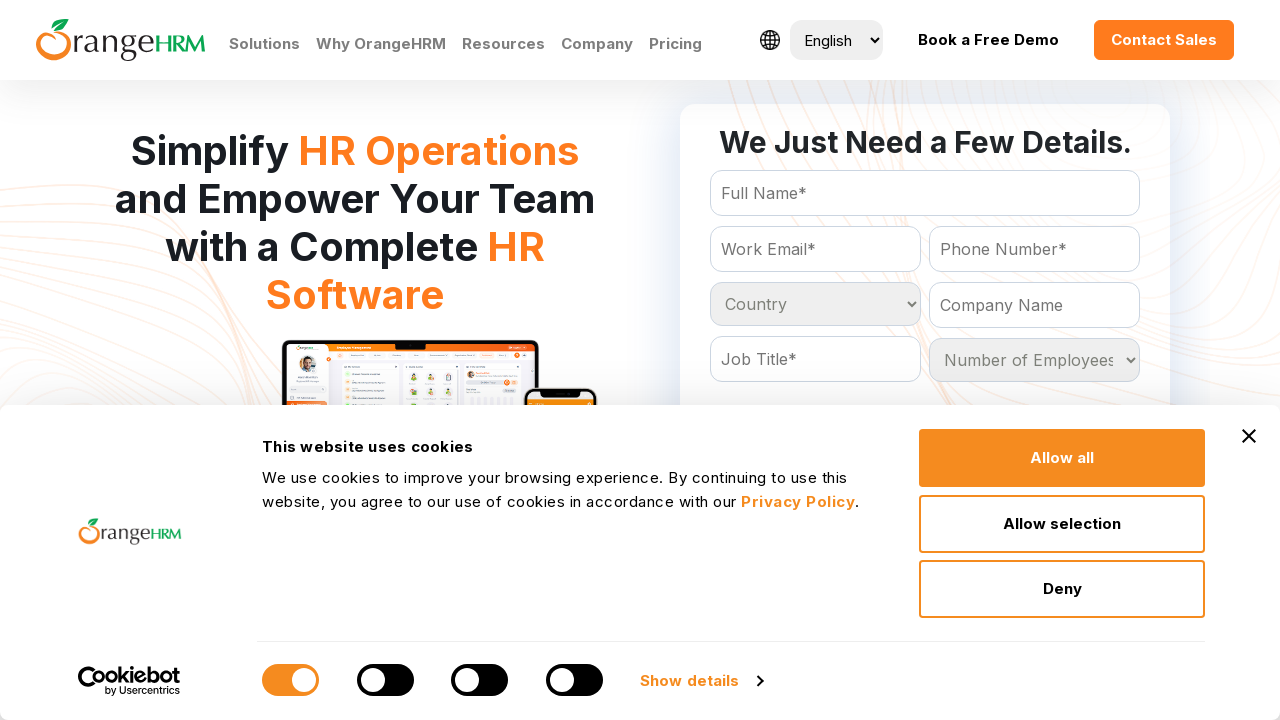

Selected 'United States' from the country dropdown on select[name='Country']
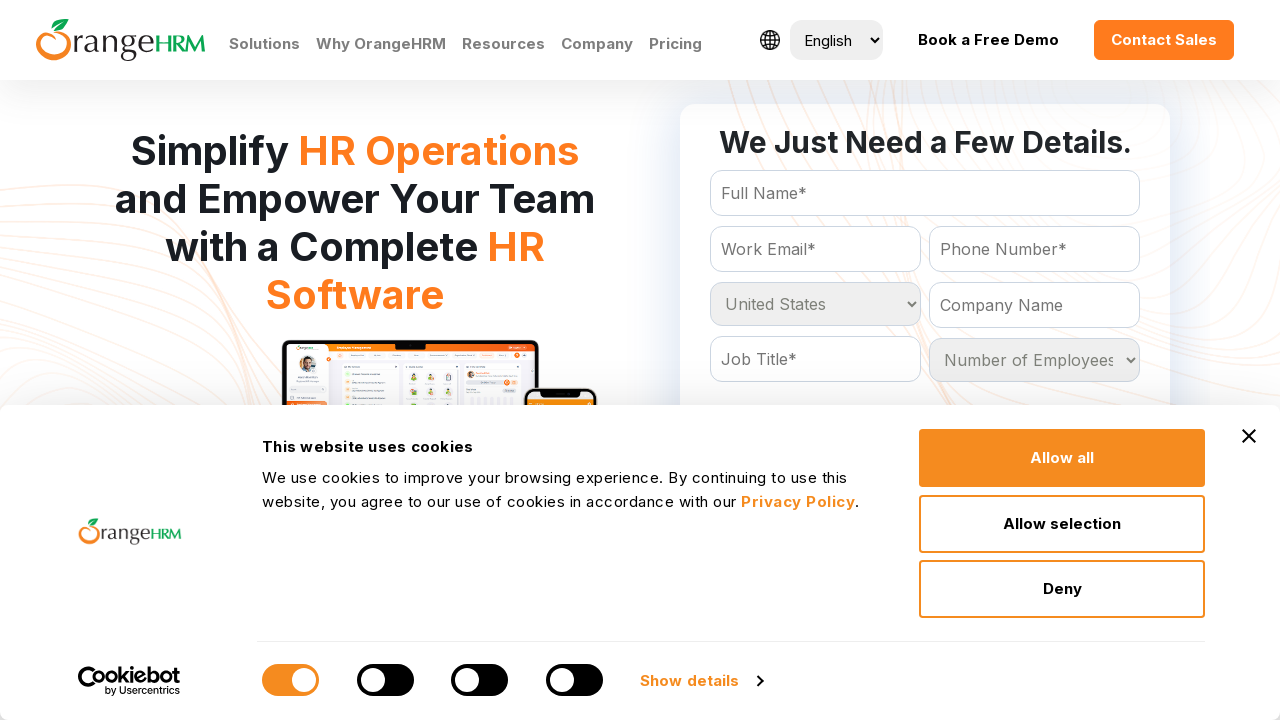

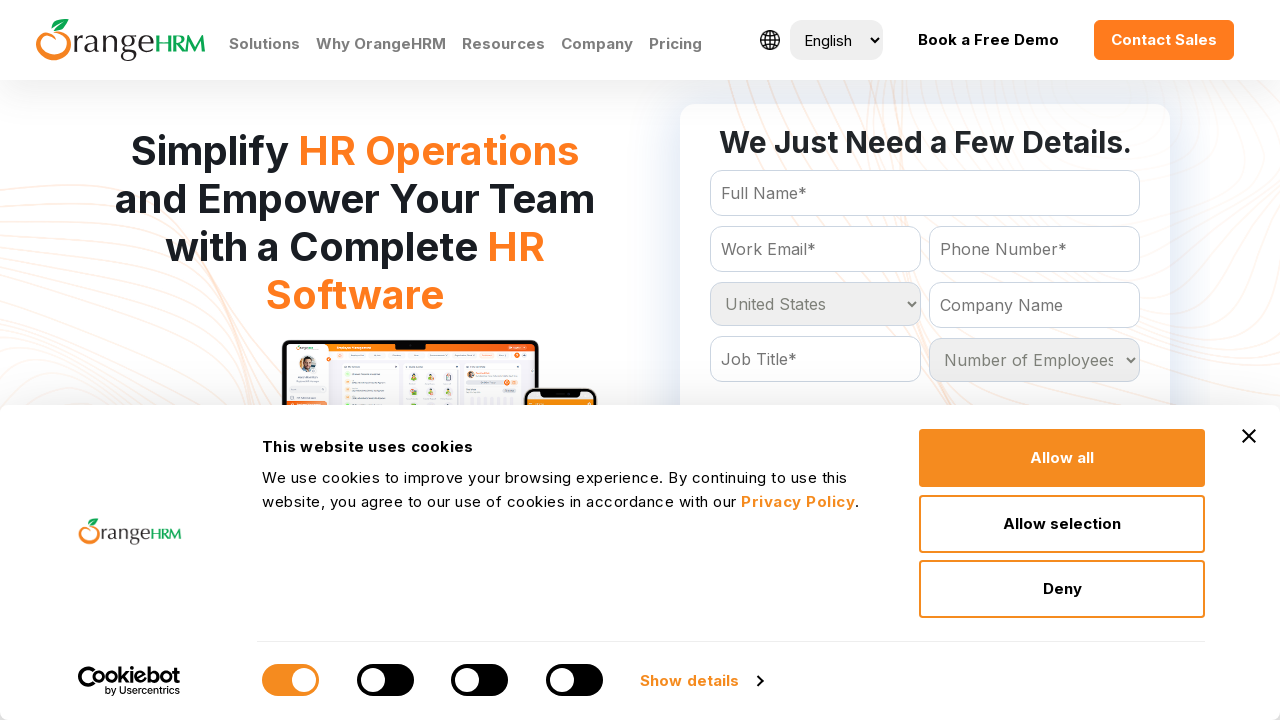